Tests dynamic control removal functionality by clicking the Remove button and verifying the success message appears

Starting URL: https://the-internet.herokuapp.com/dynamic_controls

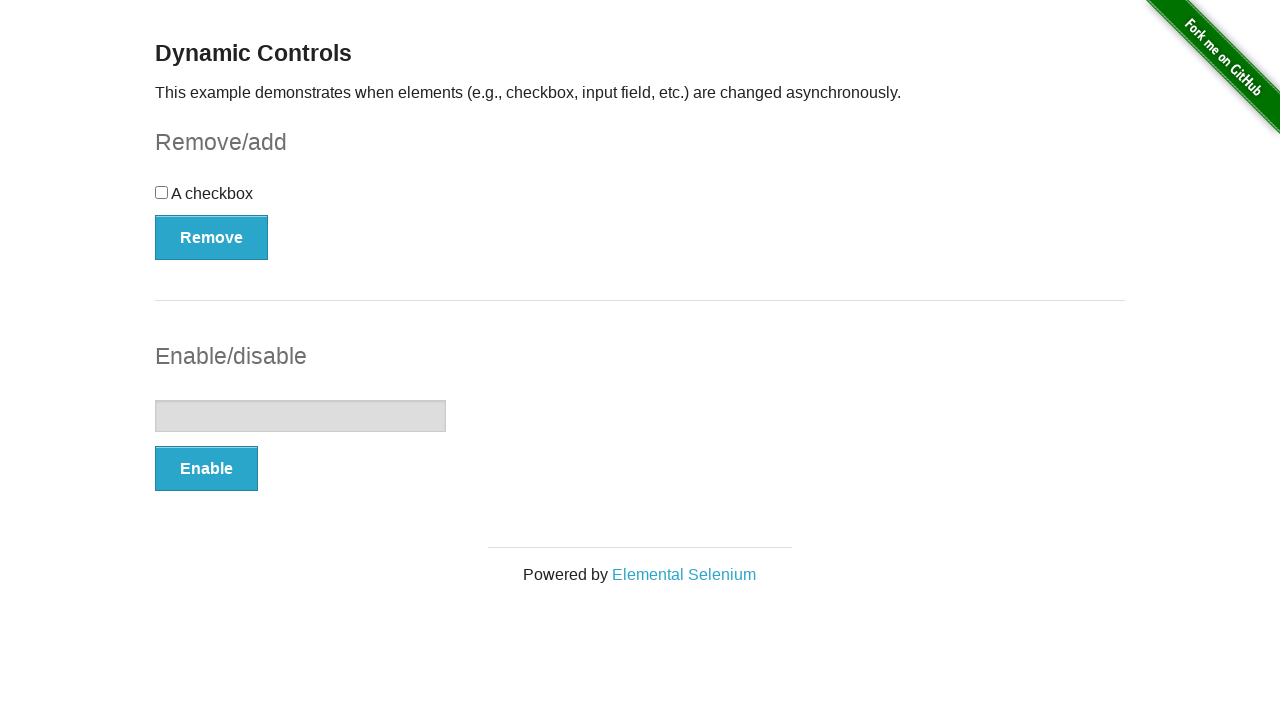

Clicked the Remove button to trigger dynamic control removal at (212, 237) on xpath=//button[text()='Remove']
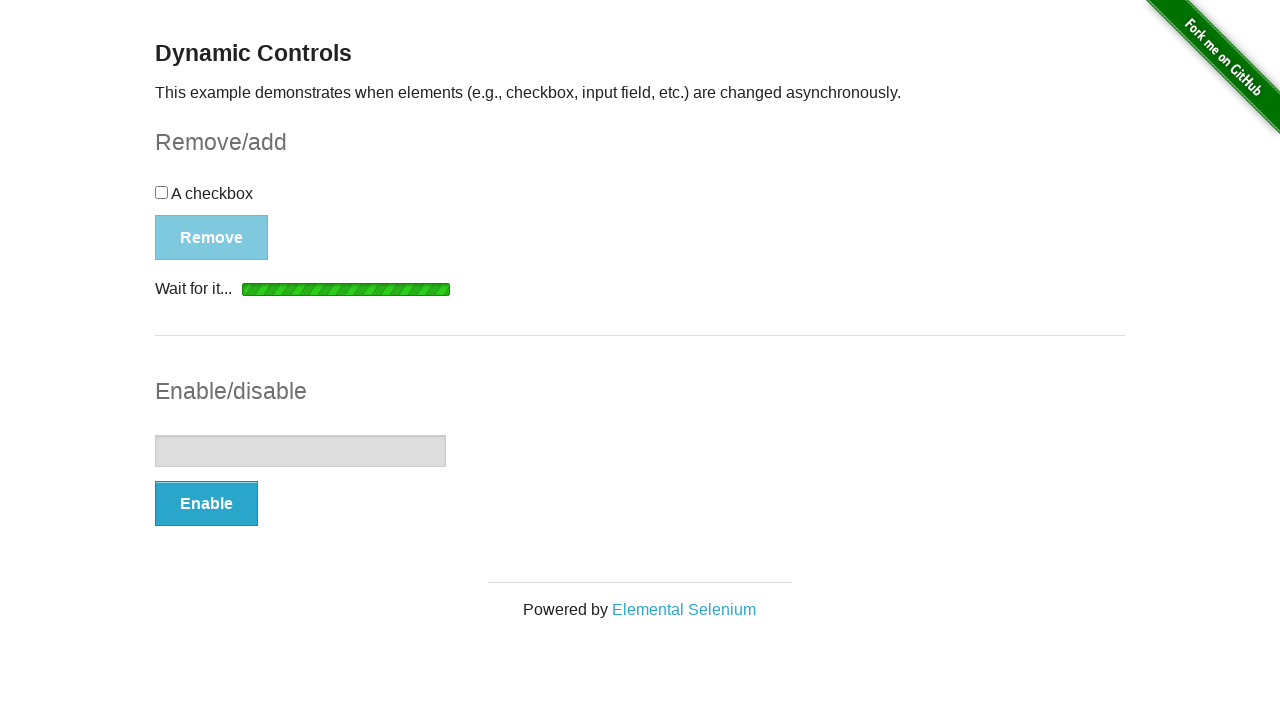

Success message appeared confirming control was removed
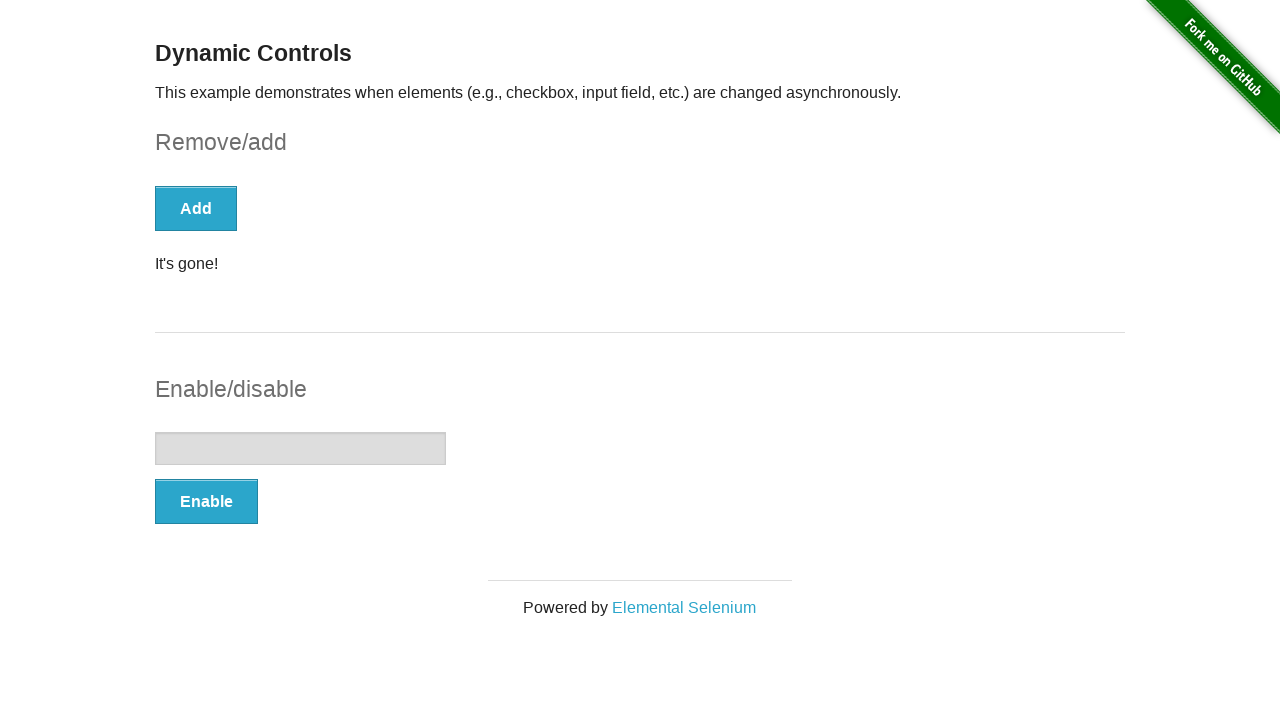

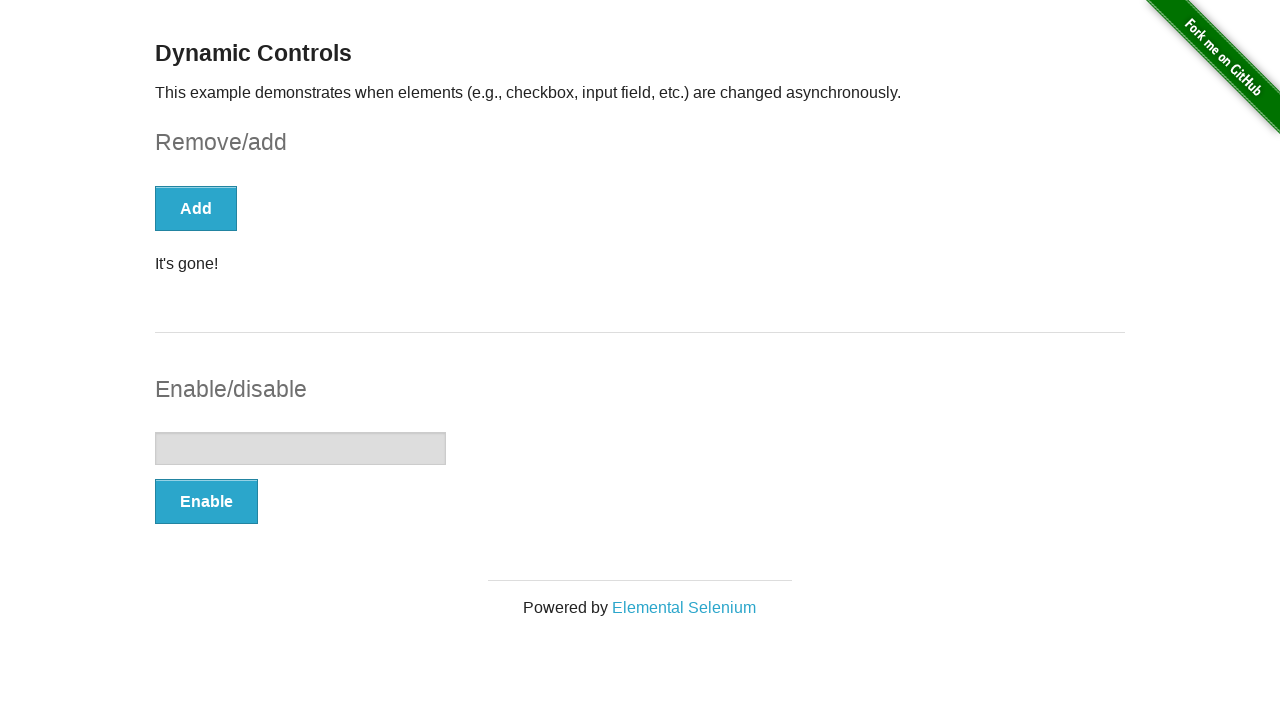